Opens the appointment modal and tests the pet name field with a very long text to verify character limit validation.

Starting URL: https://test-a-pet.vercel.app/

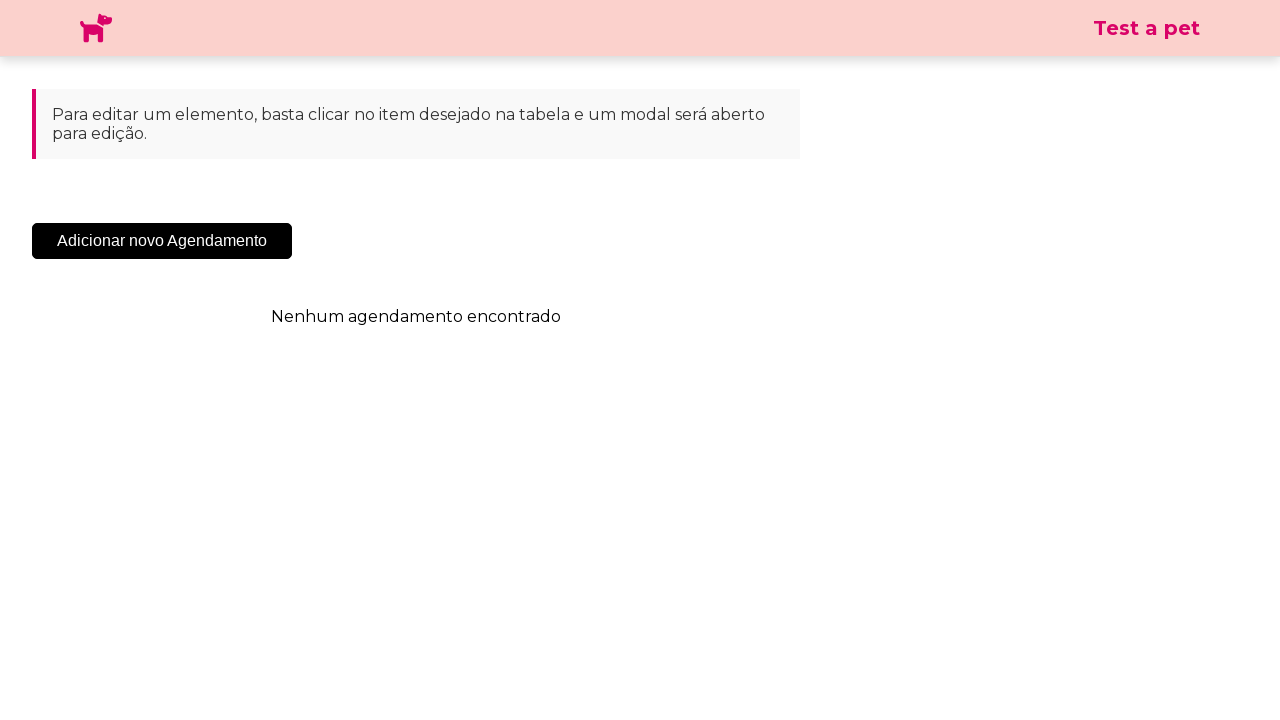

Clicked 'Adicionar Novo Agendamento' button to open appointment modal at (162, 241) on .sc-cHqXqK.kZzwzX
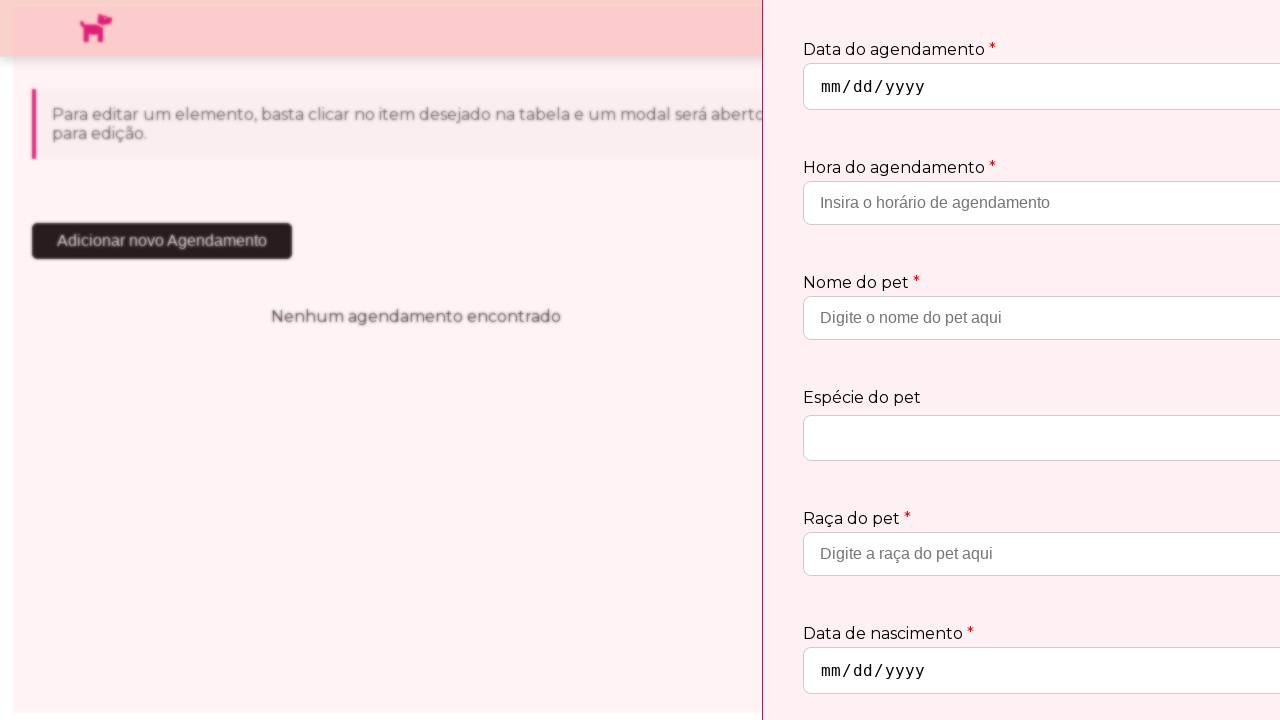

Appointment modal appeared and became visible
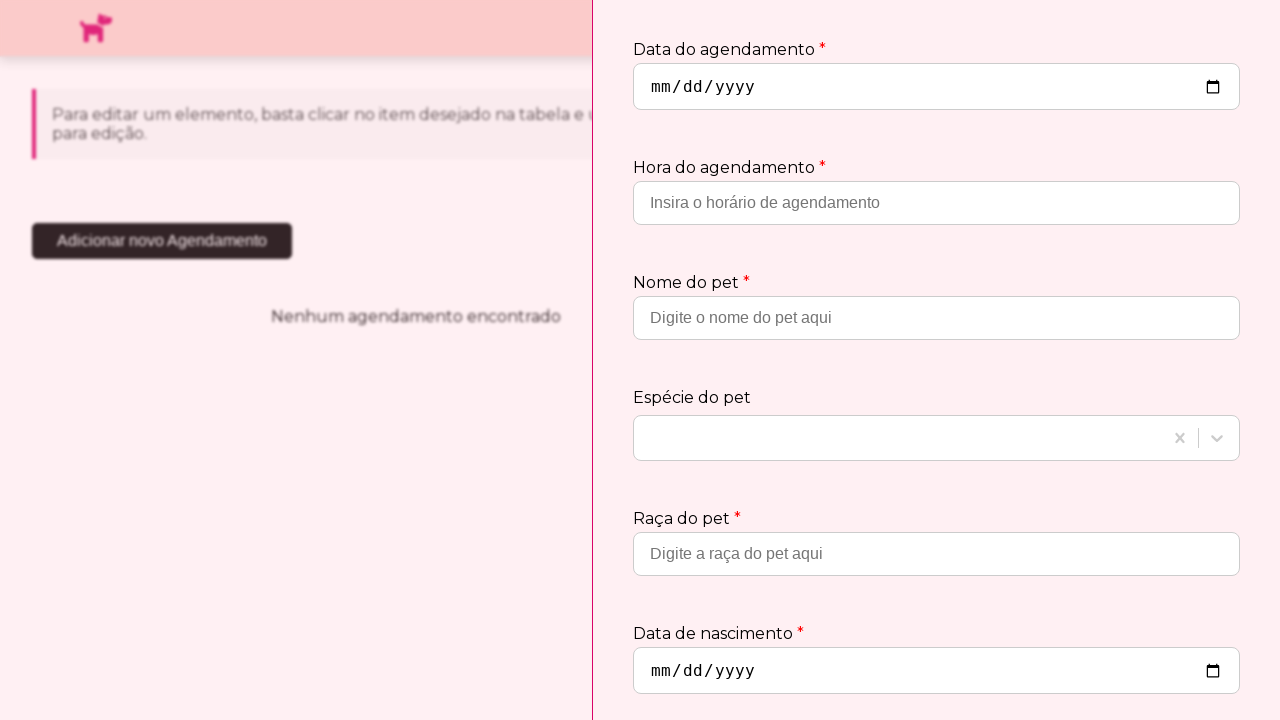

Filled pet name field with very long text to test character limit validation on input[placeholder='Digite o nome do pet aqui']
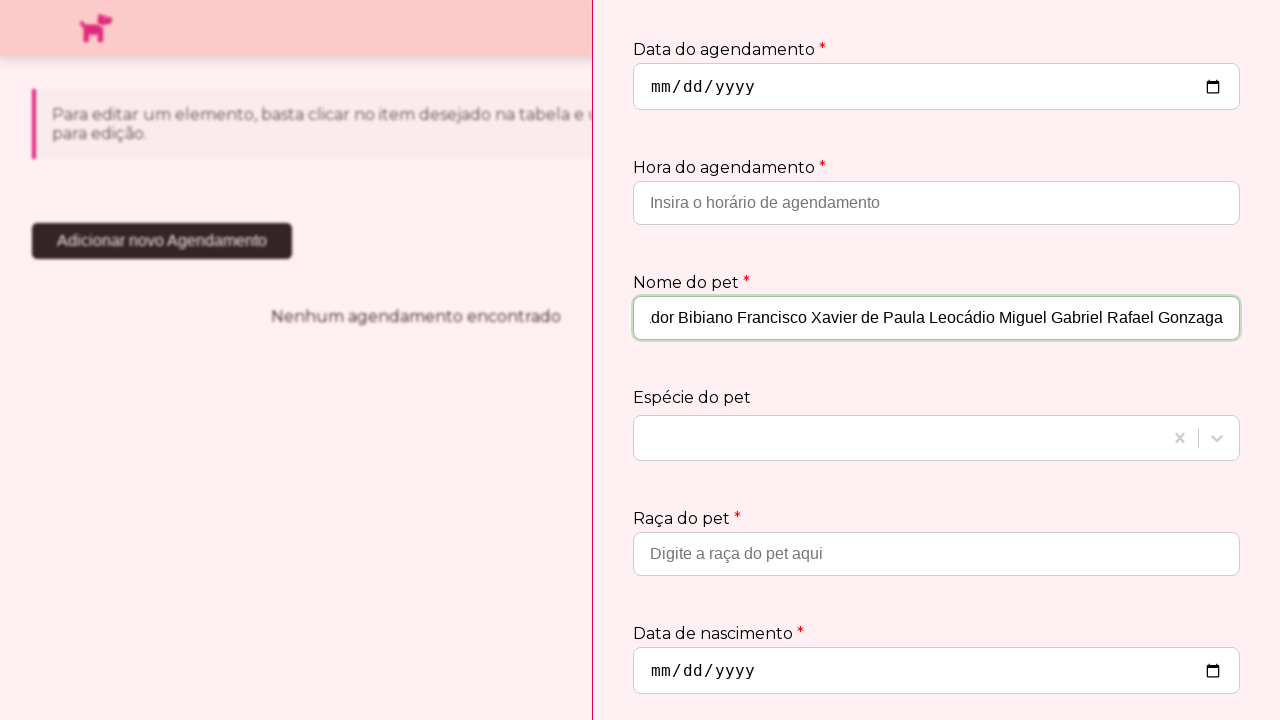

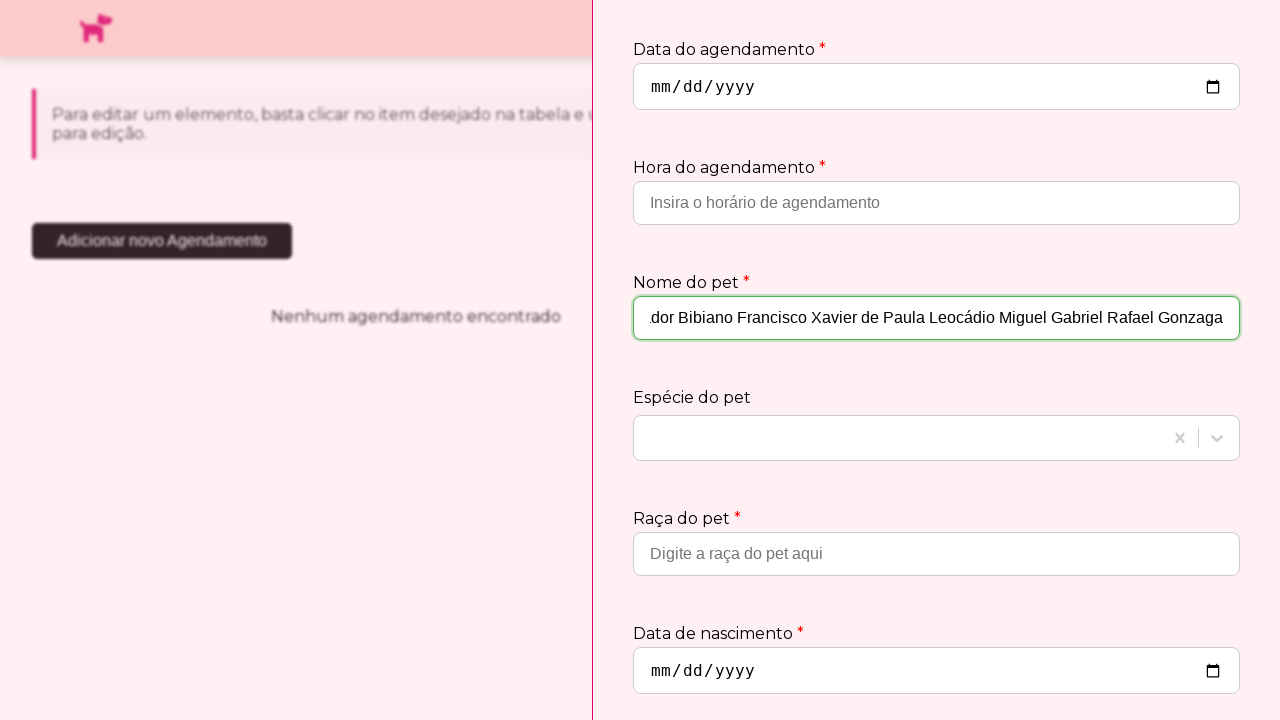